Waits for a price to reach $100, then books it and solves a math problem to complete the purchase

Starting URL: http://suninjuly.github.io/explicit_wait2.html

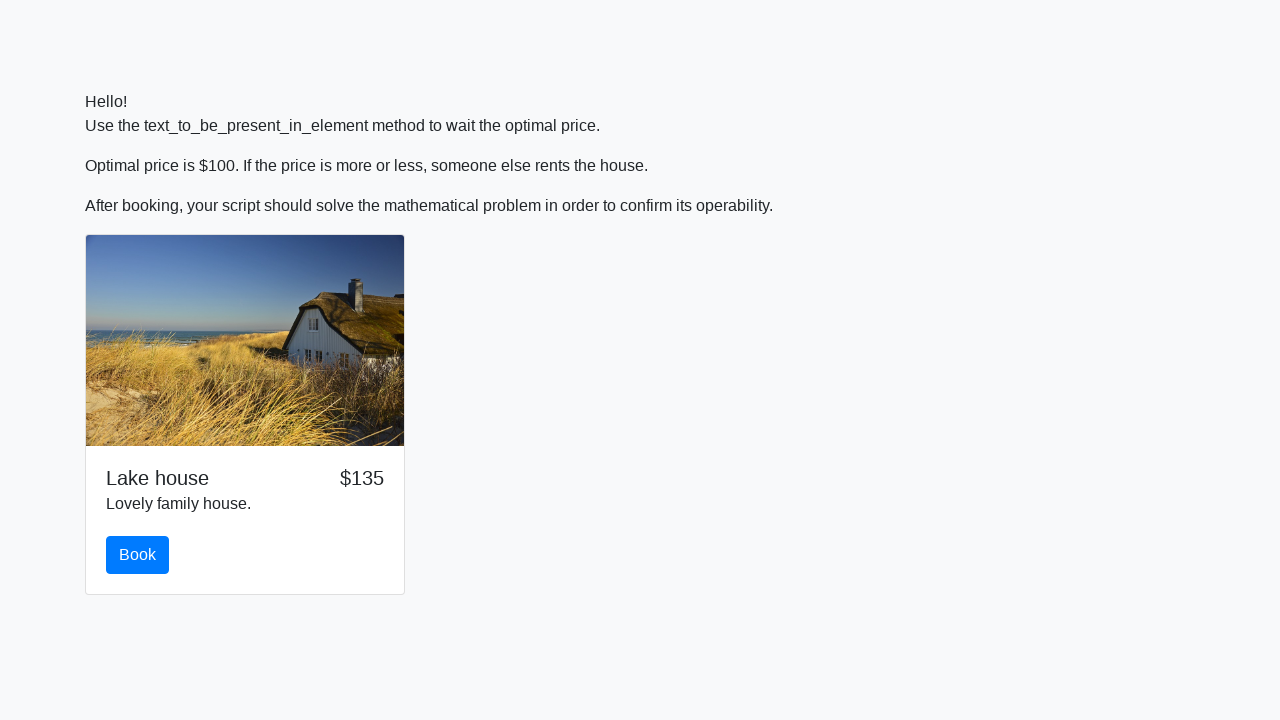

Waited for price to reach $100
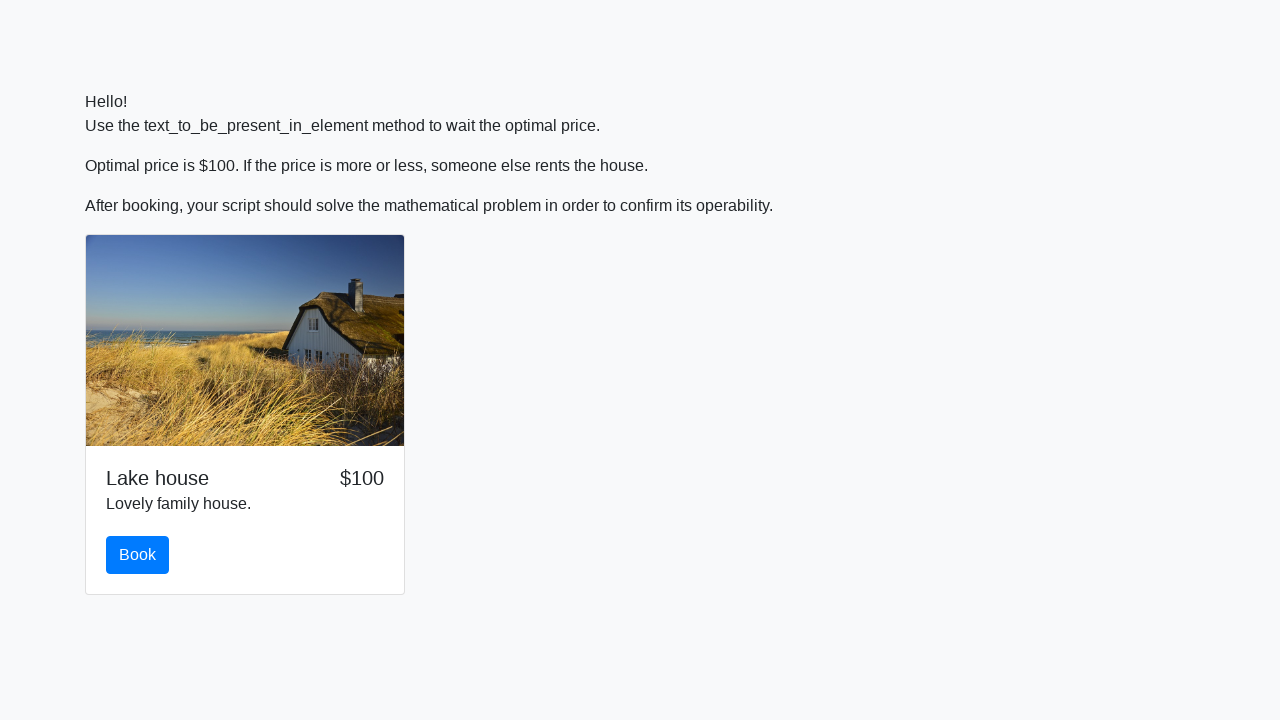

Clicked the book button at (138, 555) on #book
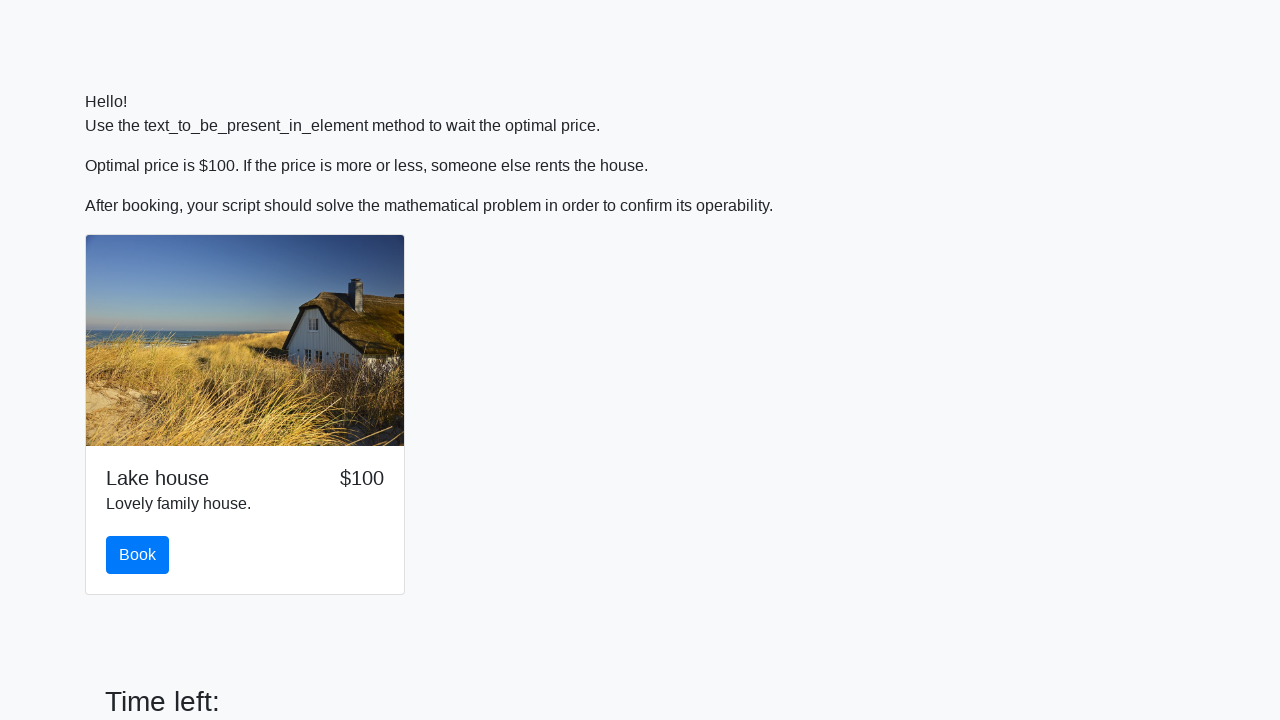

Retrieved input value for math problem
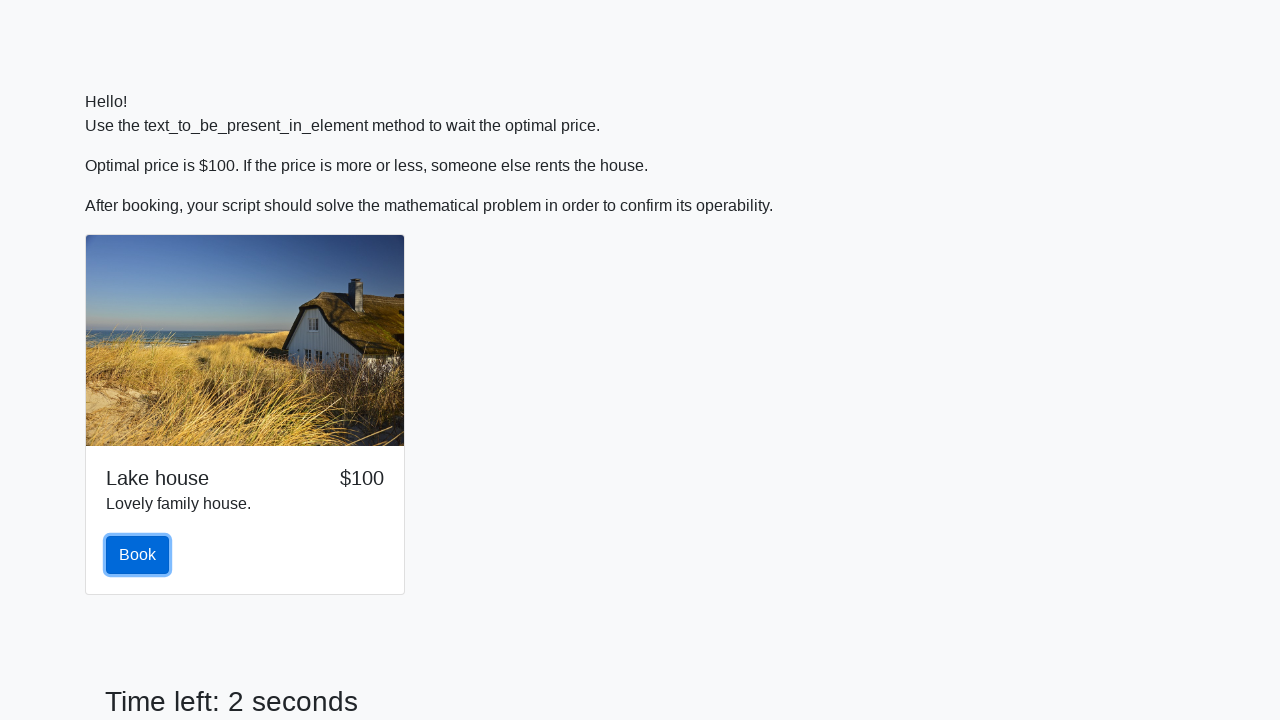

Filled in calculated answer to math problem on #answer
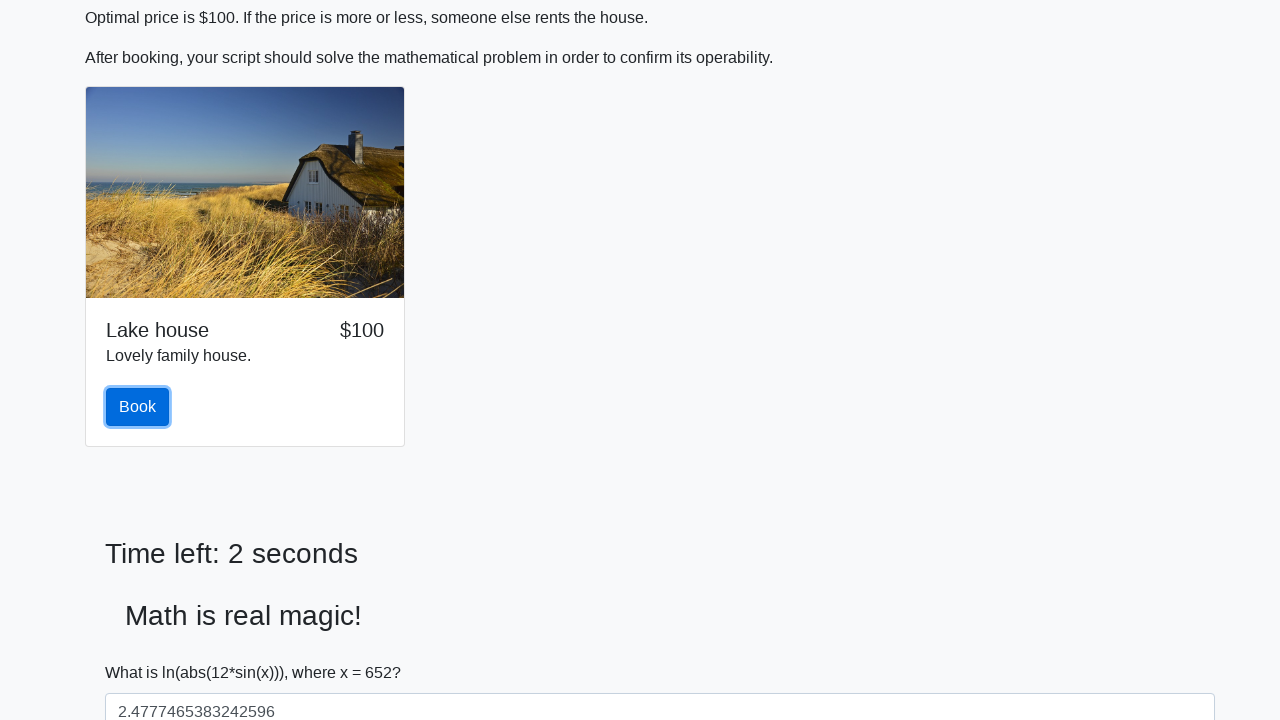

Submitted the answer to complete purchase at (143, 651) on [type='submit']
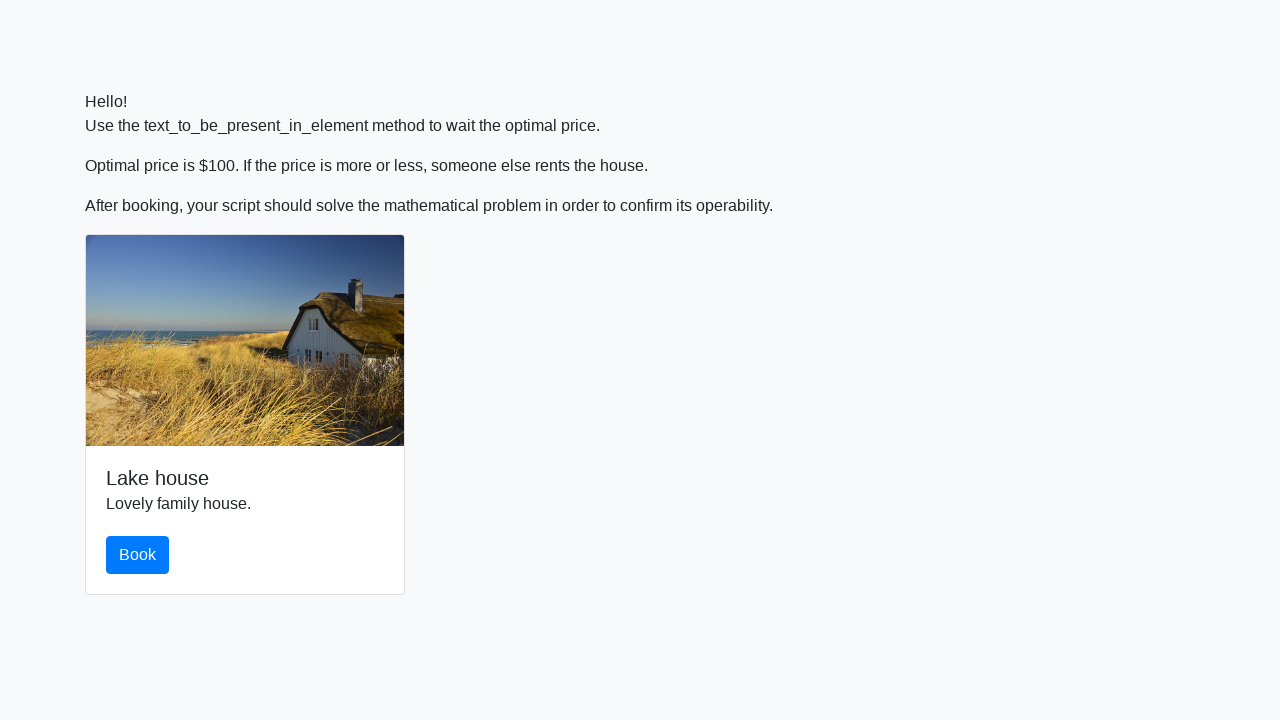

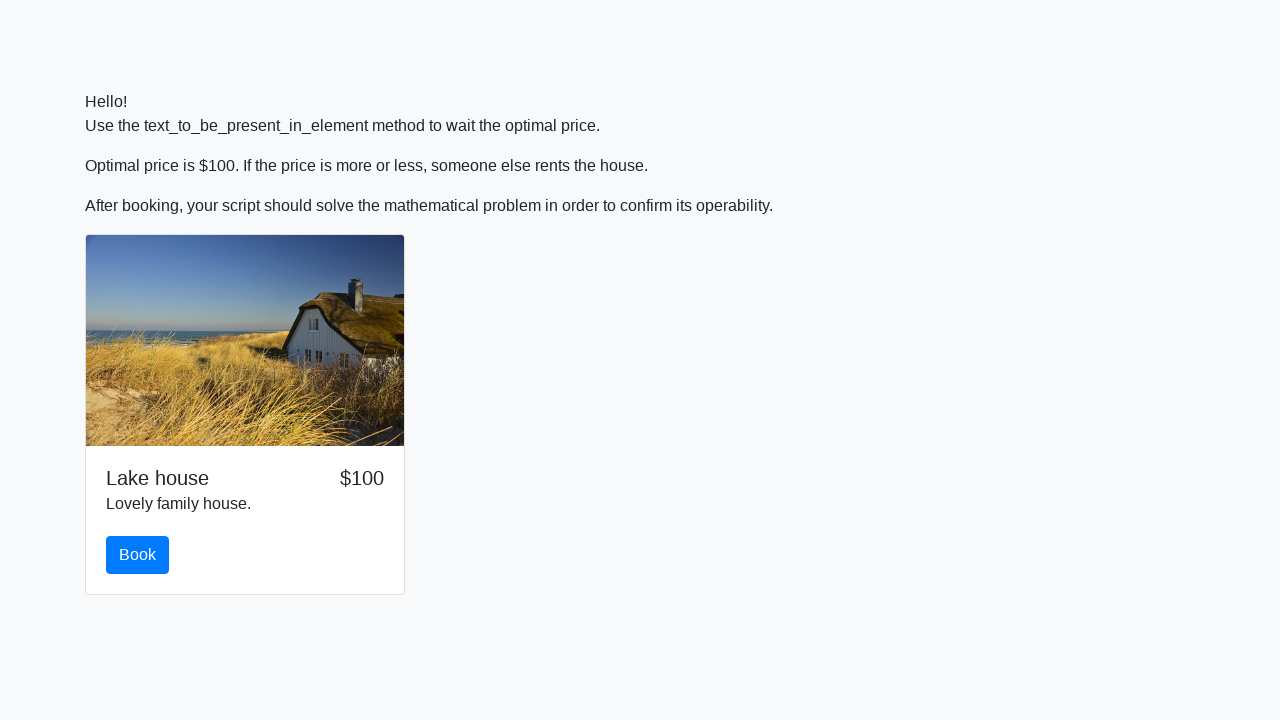